Tests that clicking the Add Element button creates a new element on the page

Starting URL: http://the-internet.herokuapp.com/add_remove_elements/

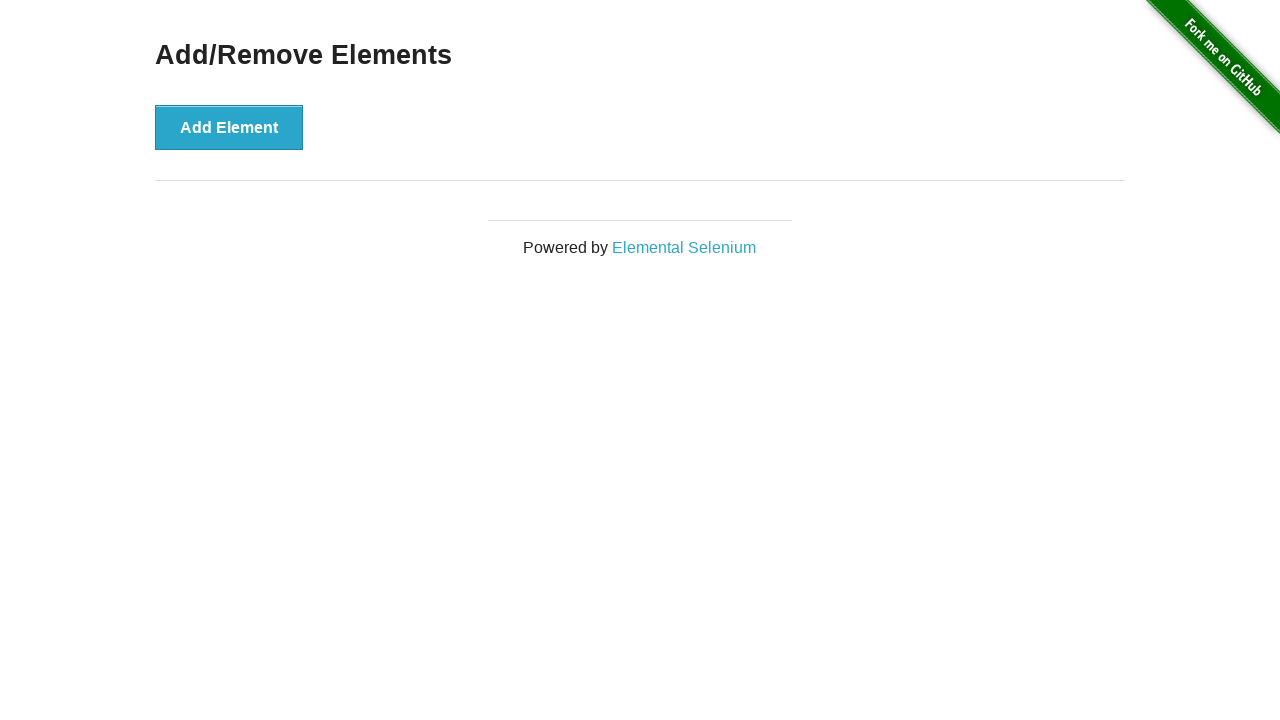

Clicked the Add Element button at (229, 127) on button:has-text('Add Element')
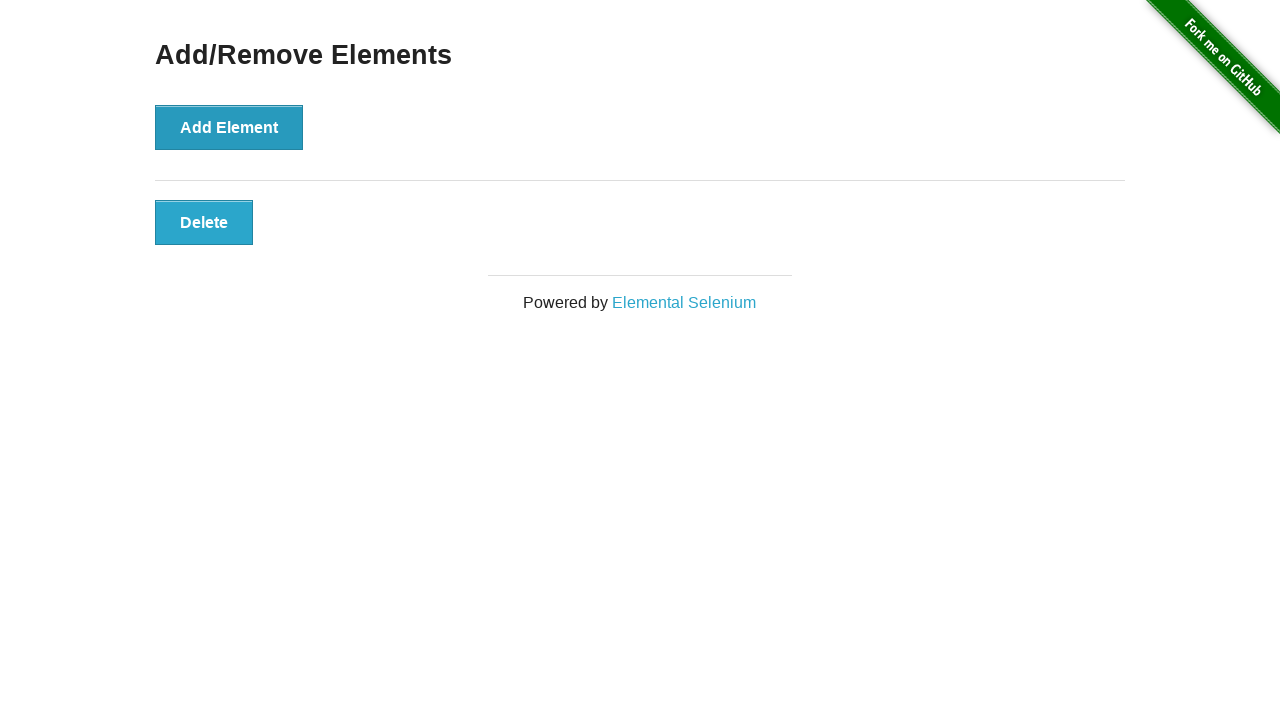

Retrieved all added elements from the page
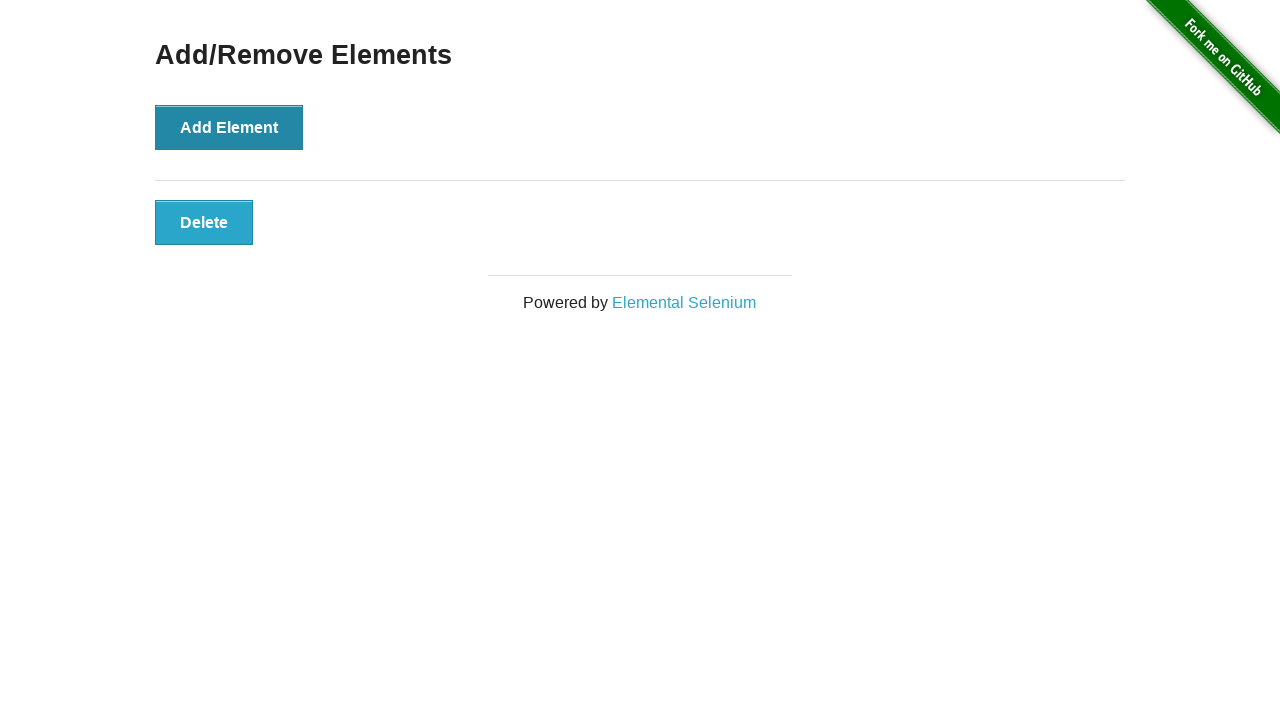

Verified that exactly one element was added to the page
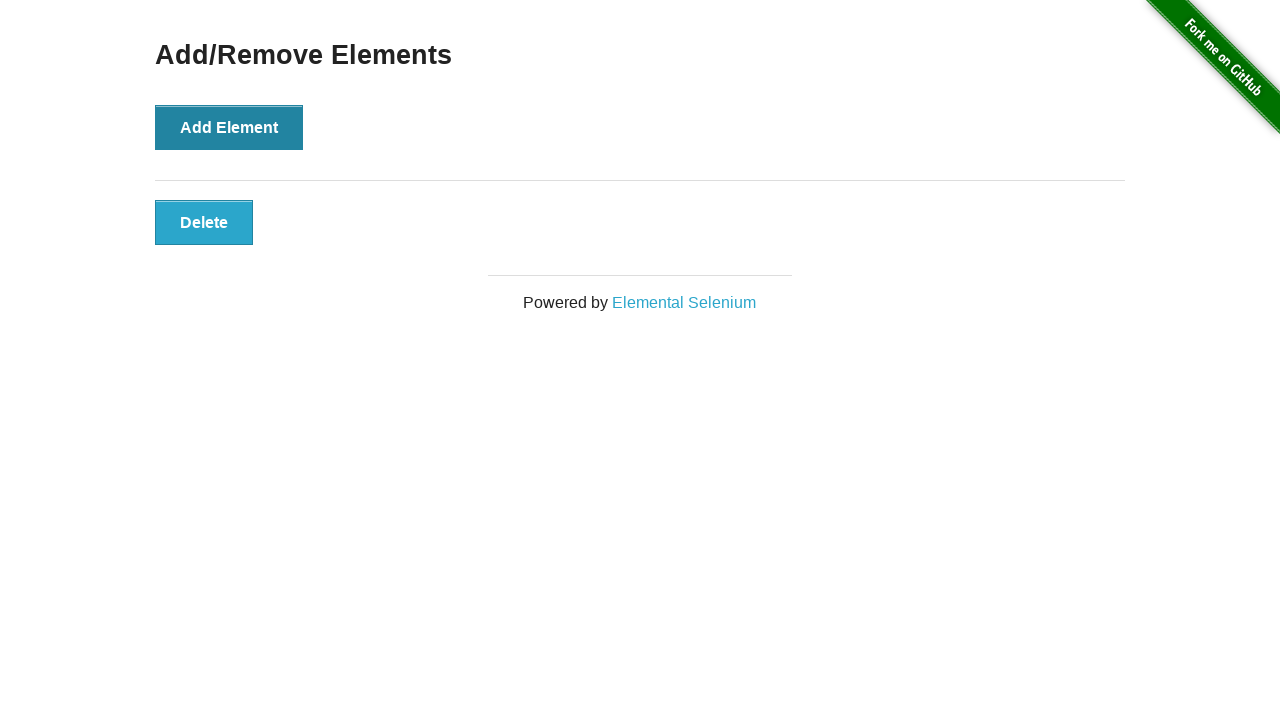

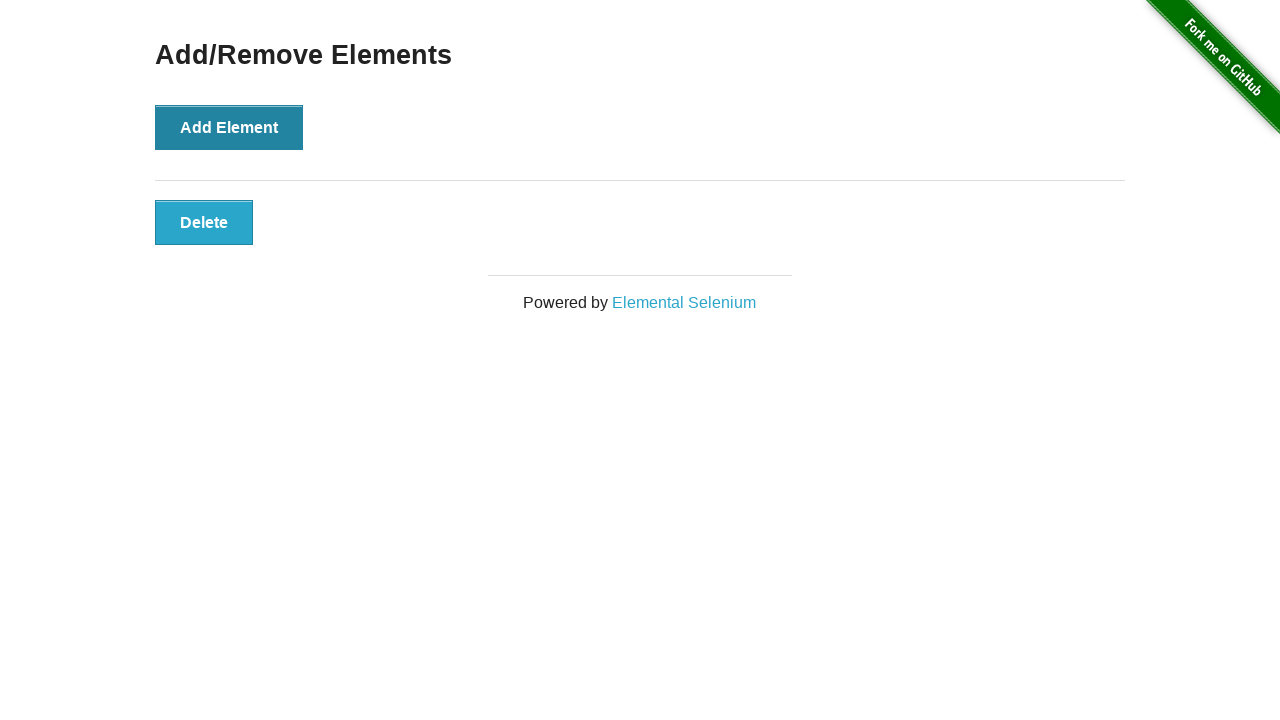